Tests right-click context menu functionality by performing a right-click action on an element and verifying context menu items appear

Starting URL: http://swisnl.github.io/jQuery-contextMenu/demo.html

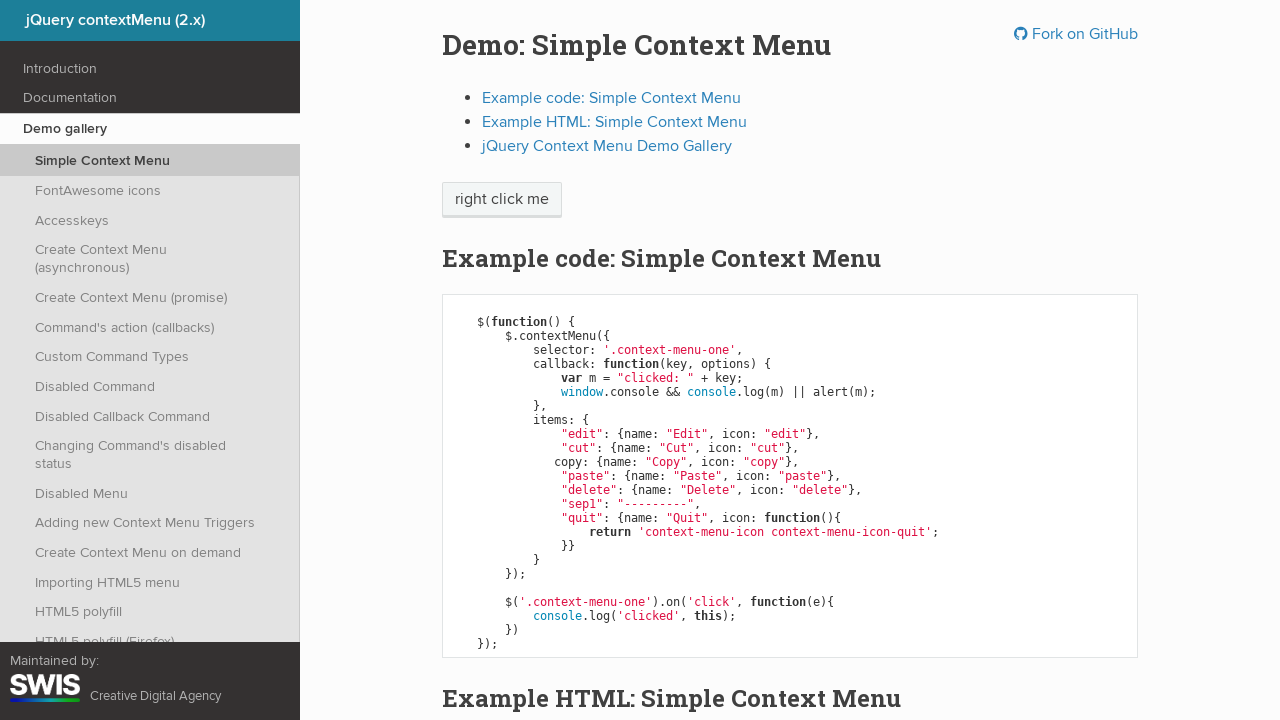

Located element with class 'context-menu-one' for right-click action
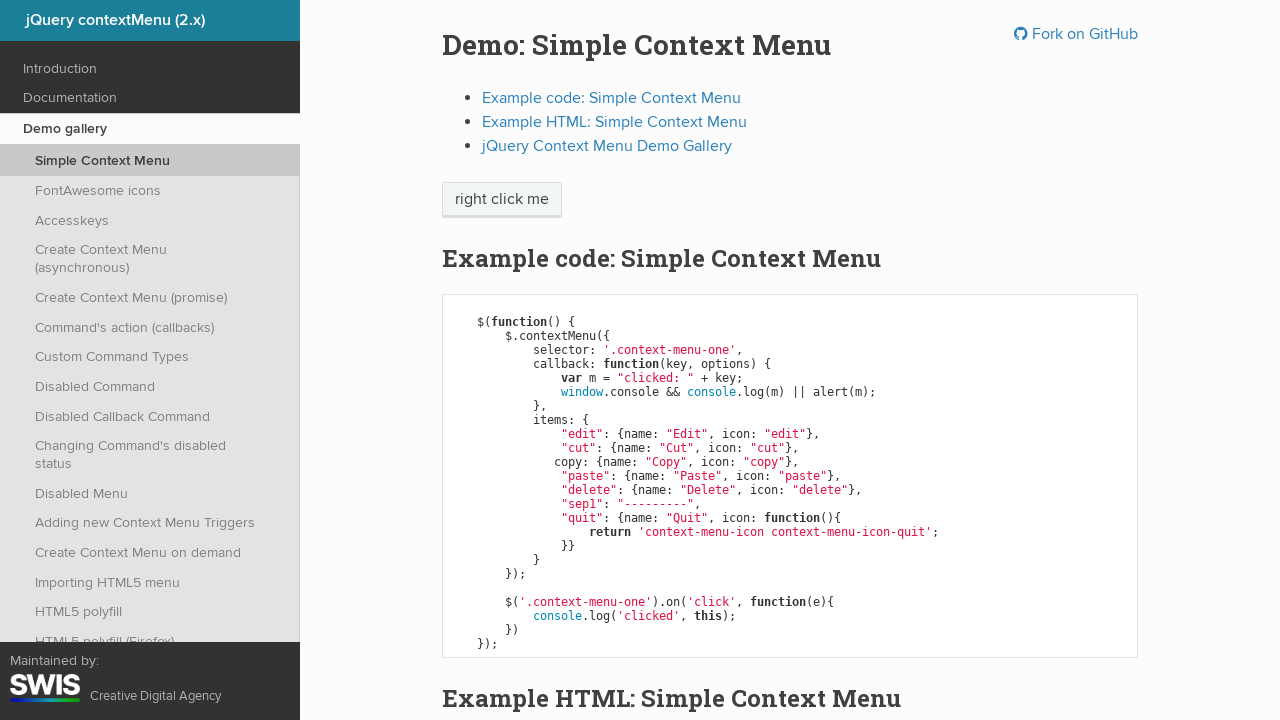

Performed right-click action on the element at (502, 200) on .context-menu-one
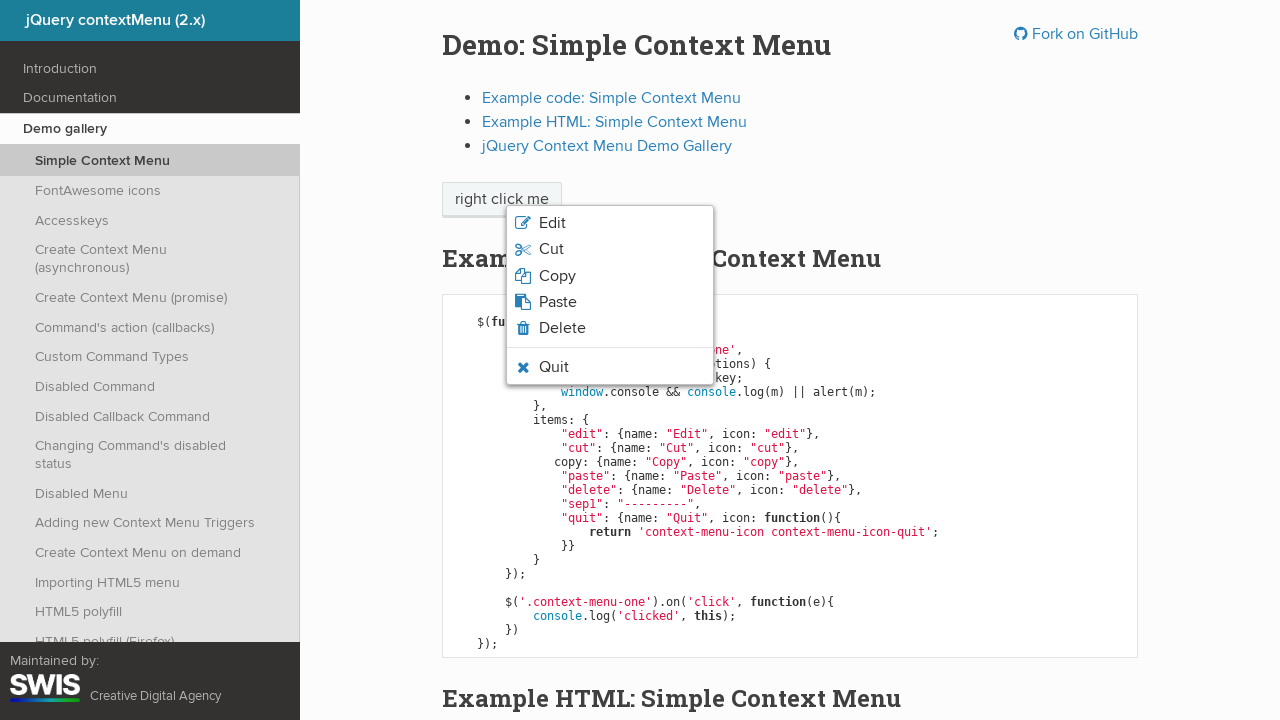

Context menu appeared with Copy option visible
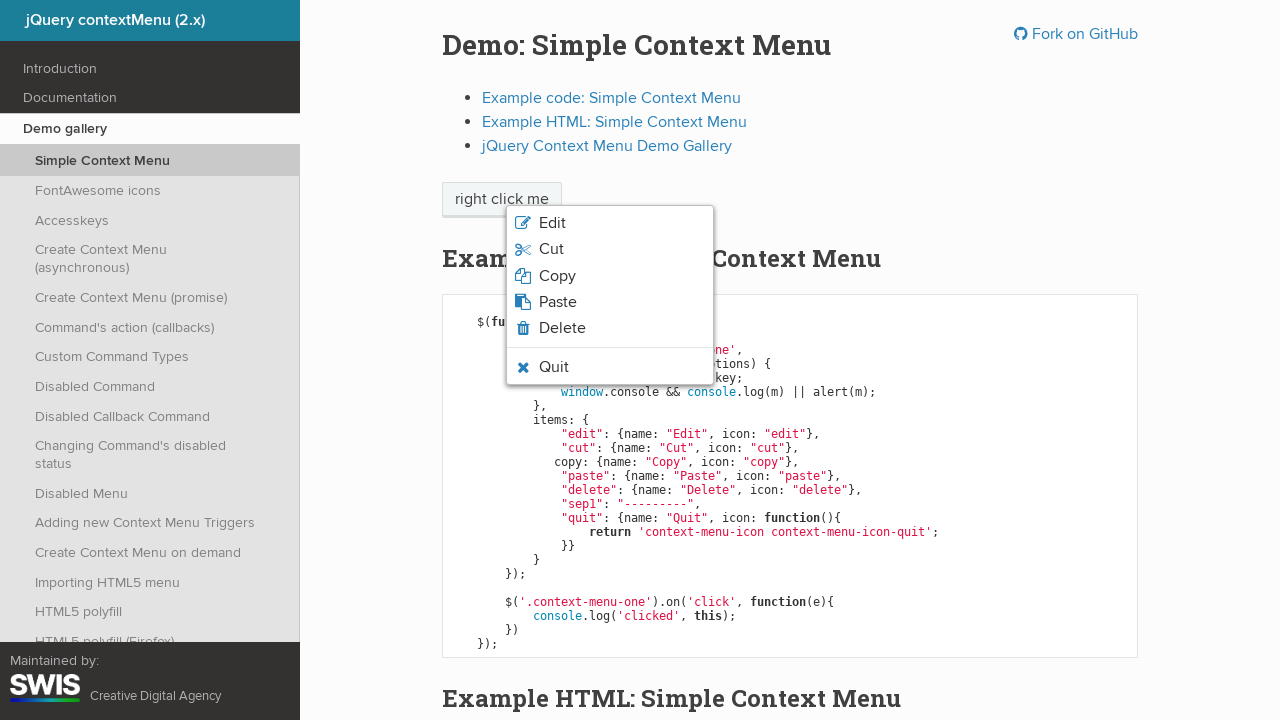

Retrieved Copy option text: Copy
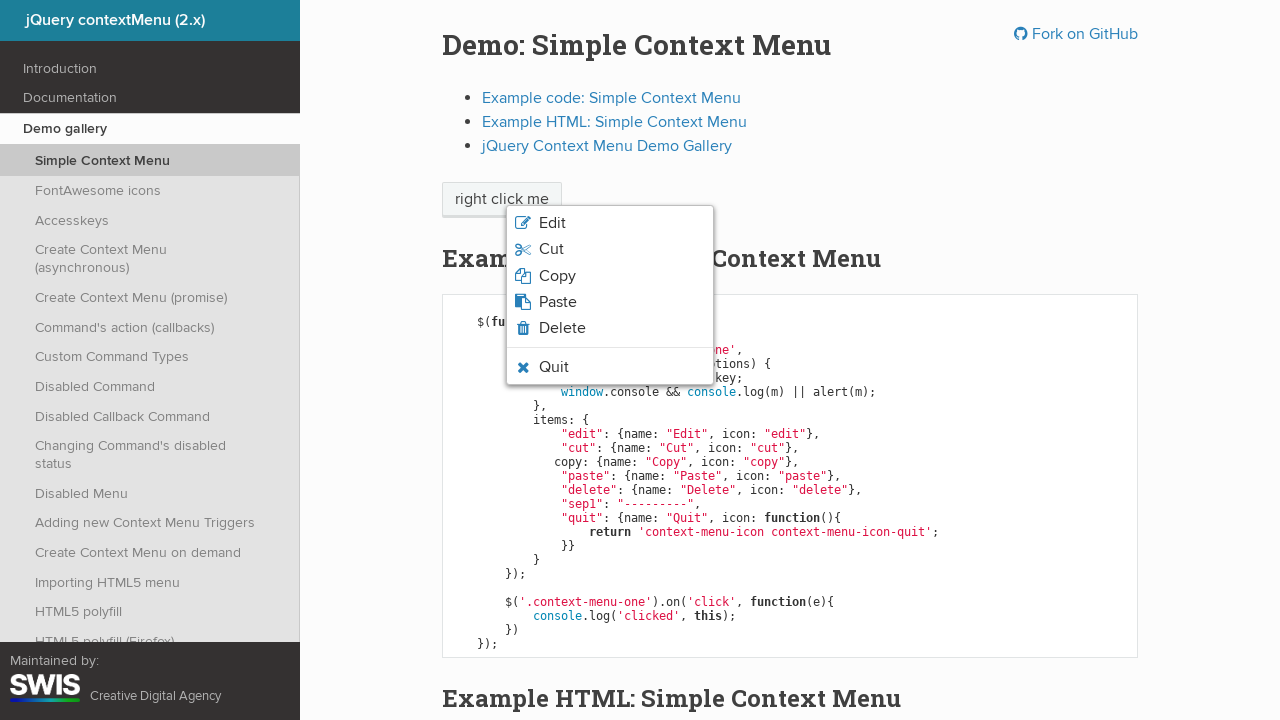

Retrieved Cut option text: Cut
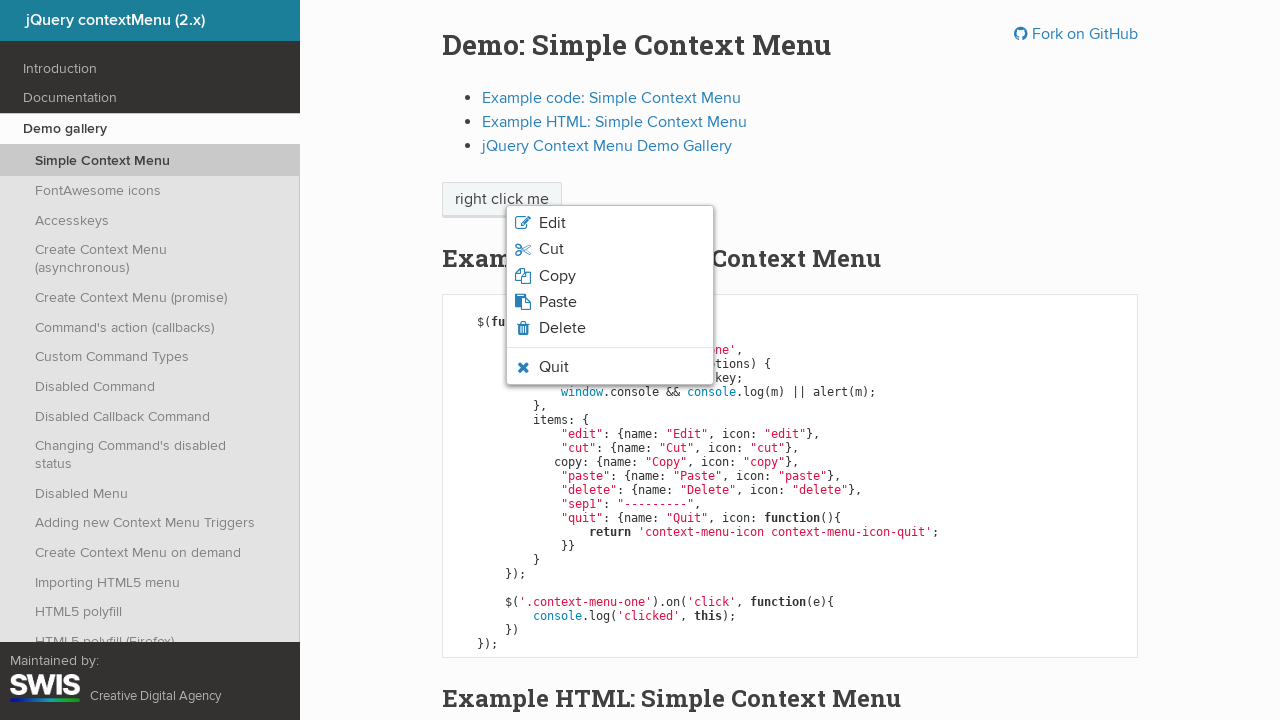

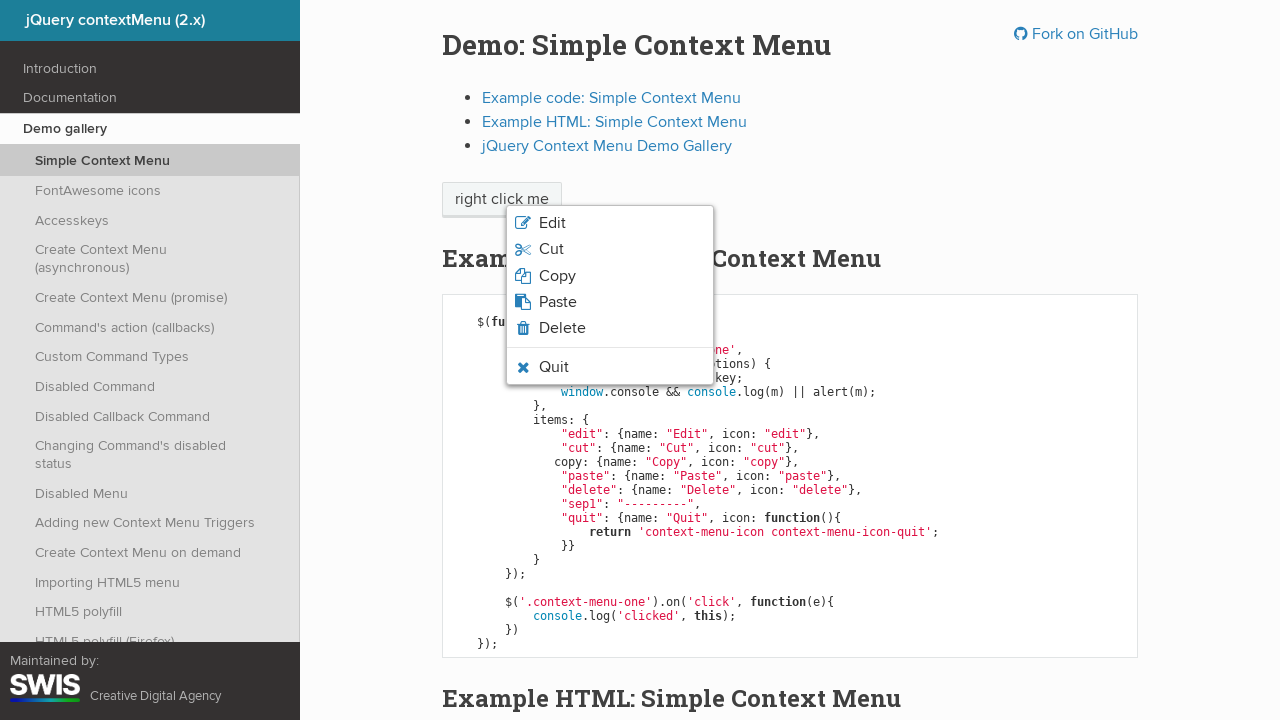